Clears and refills the first name input field with different test data

Starting URL: http://only-testing-blog.blogspot.in/2013/11/new-test.html

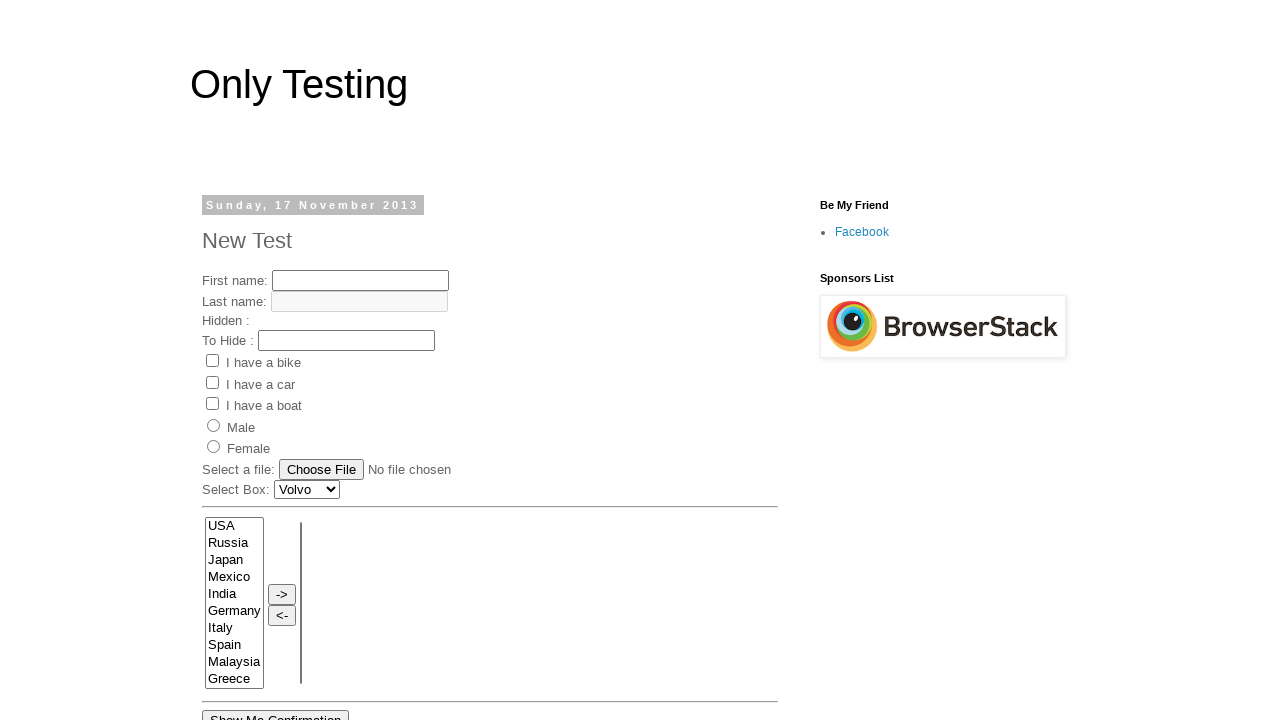

Cleared the first name input field on //input[@name='fname']
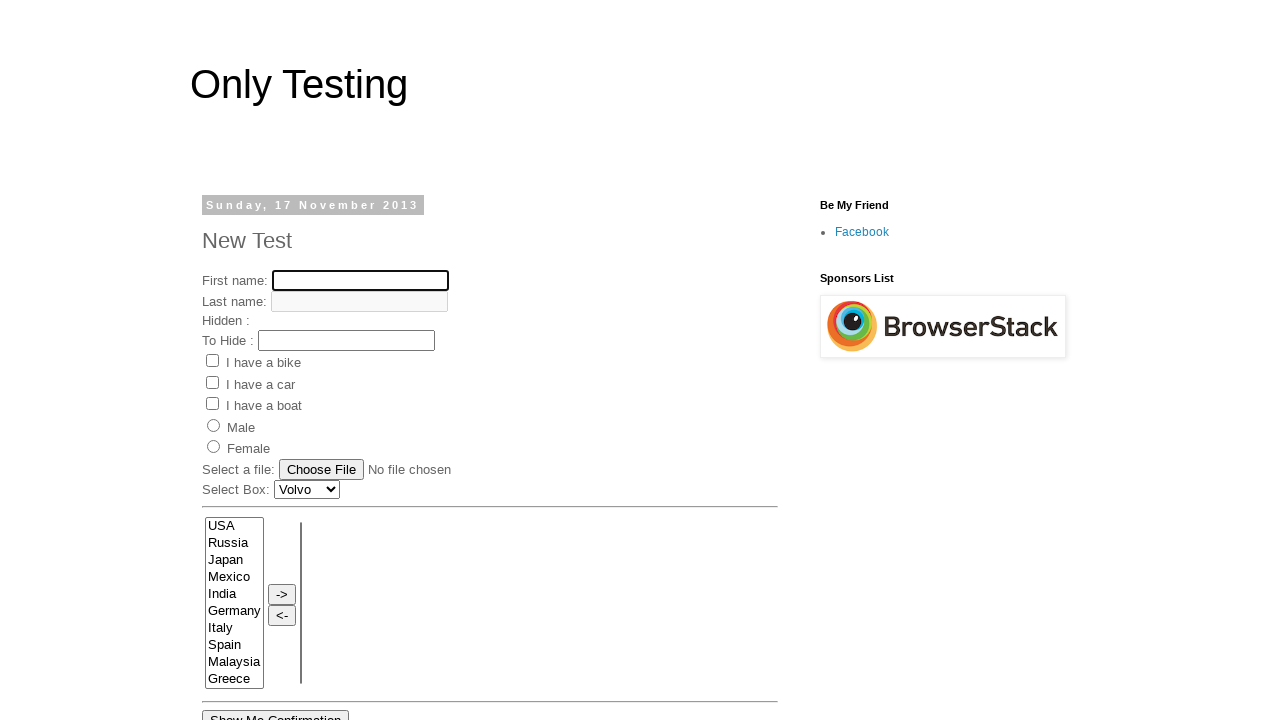

Filled first name field with 'junittest2 class-test2' on //input[@name='fname']
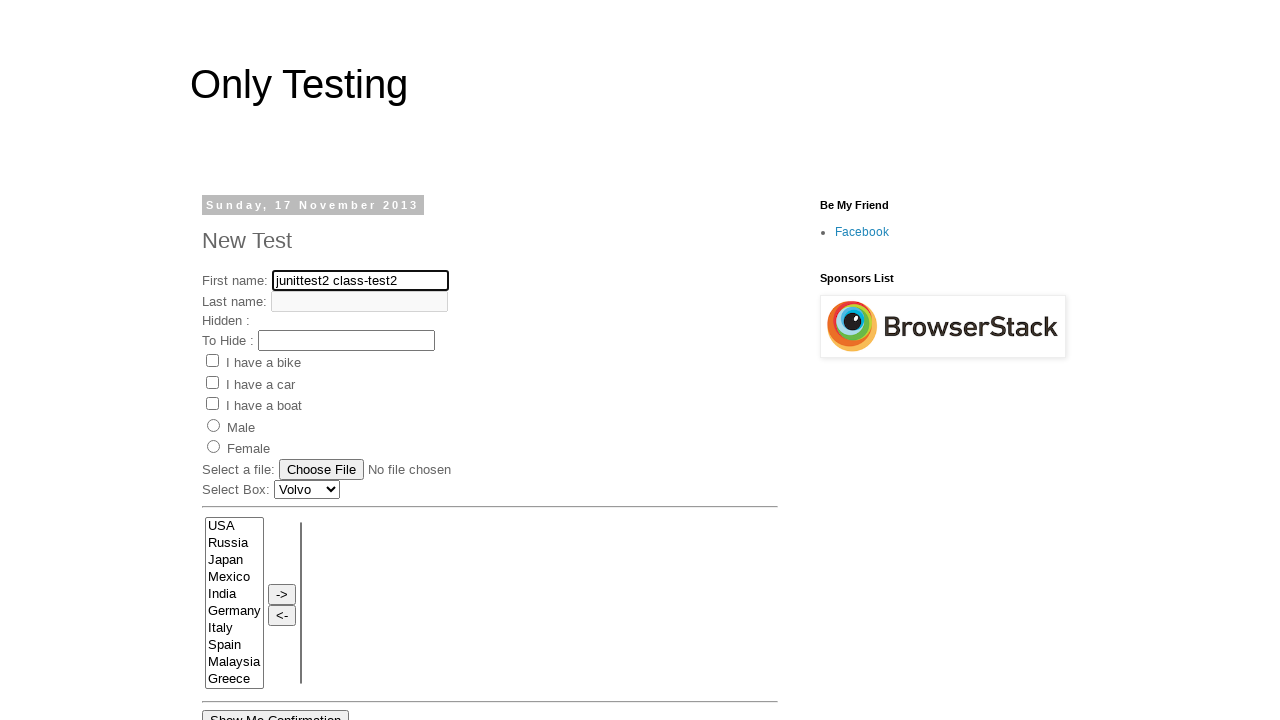

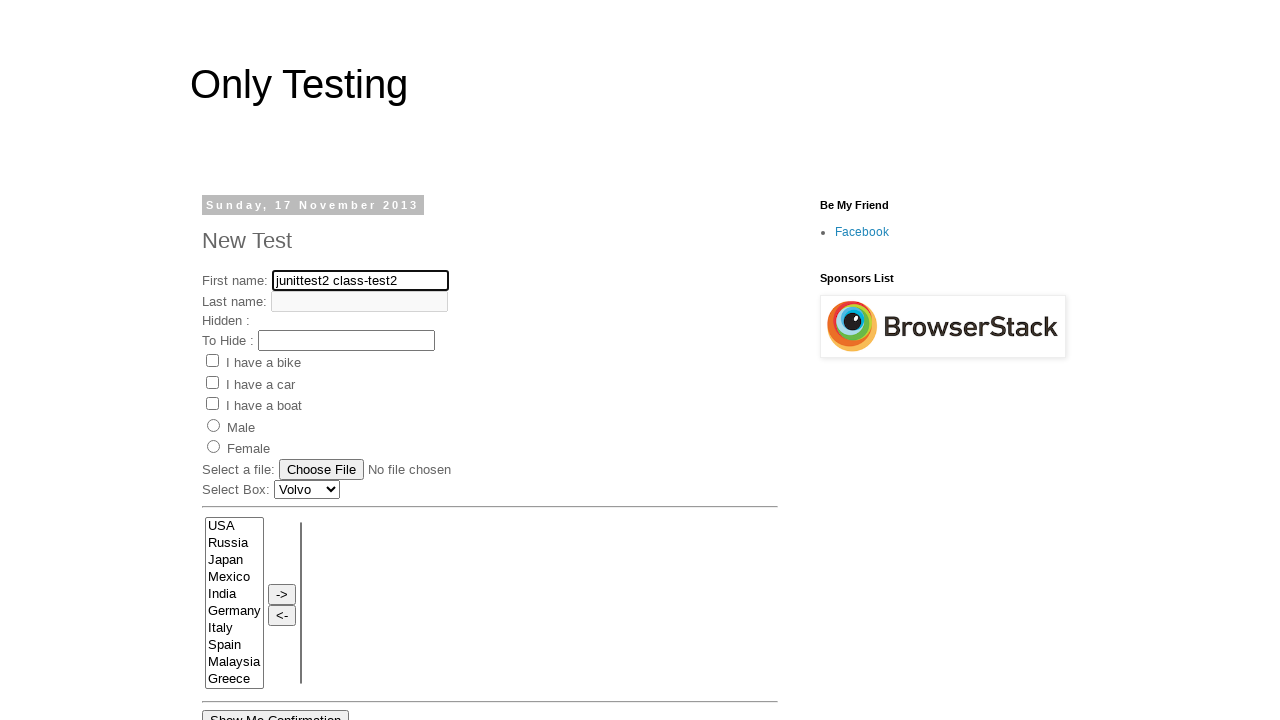